Tests navigation to product category and verifies the add to cart button is displayed on a product page

Starting URL: https://www.demoblaze.com

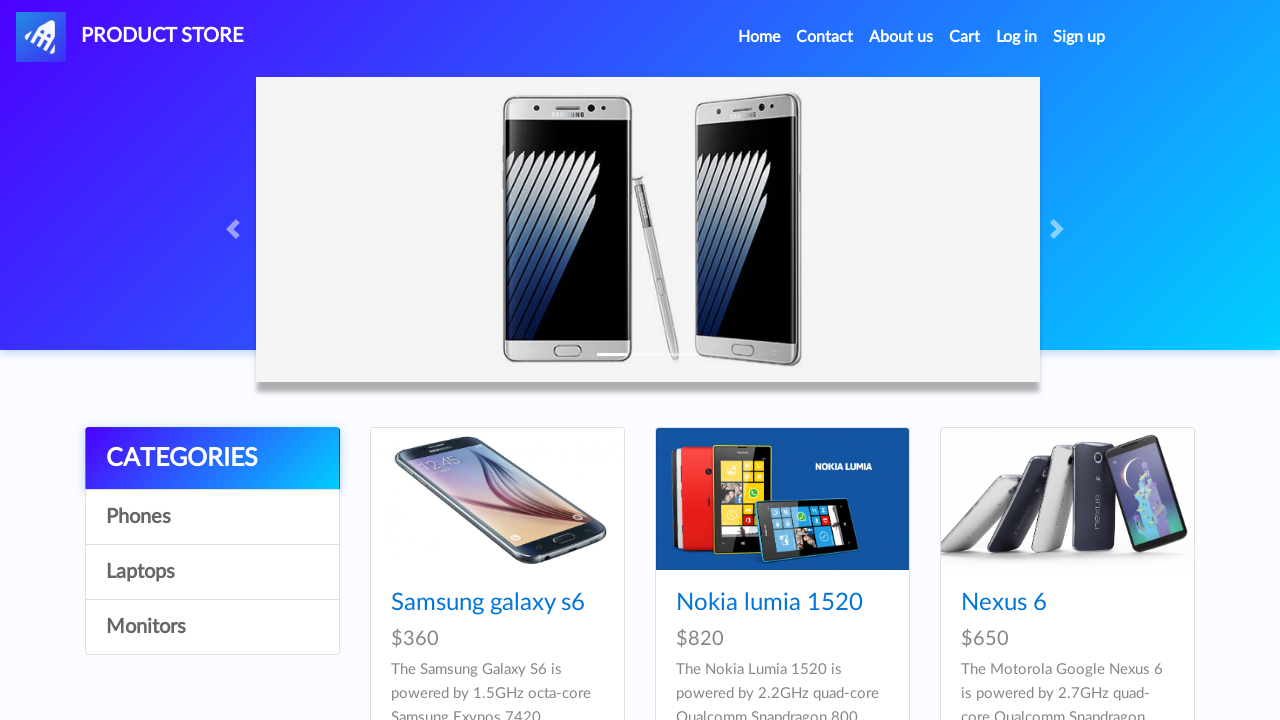

Clicked on Monitors category (4th item in category list) at (212, 627) on div.list-group a:nth-child(4)
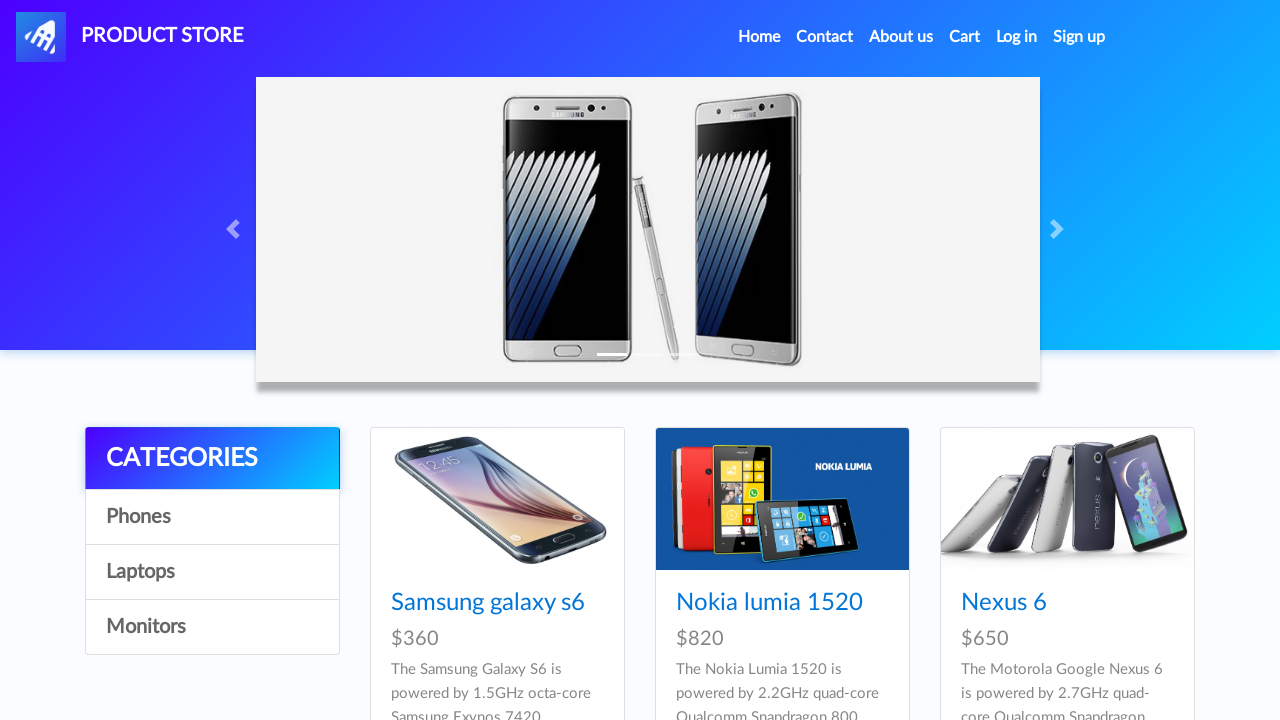

Product cards loaded in category
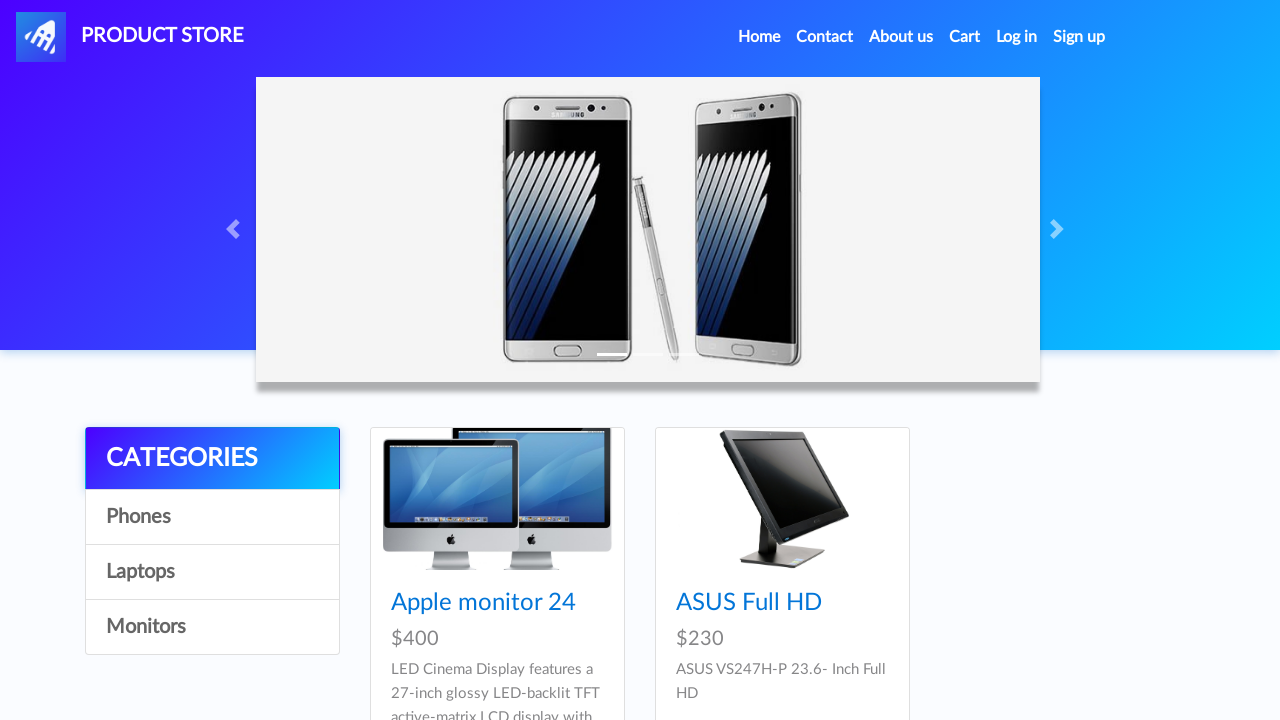

Clicked on product with idp_=10 at (497, 499) on a[href='prod.html?idp_=10']
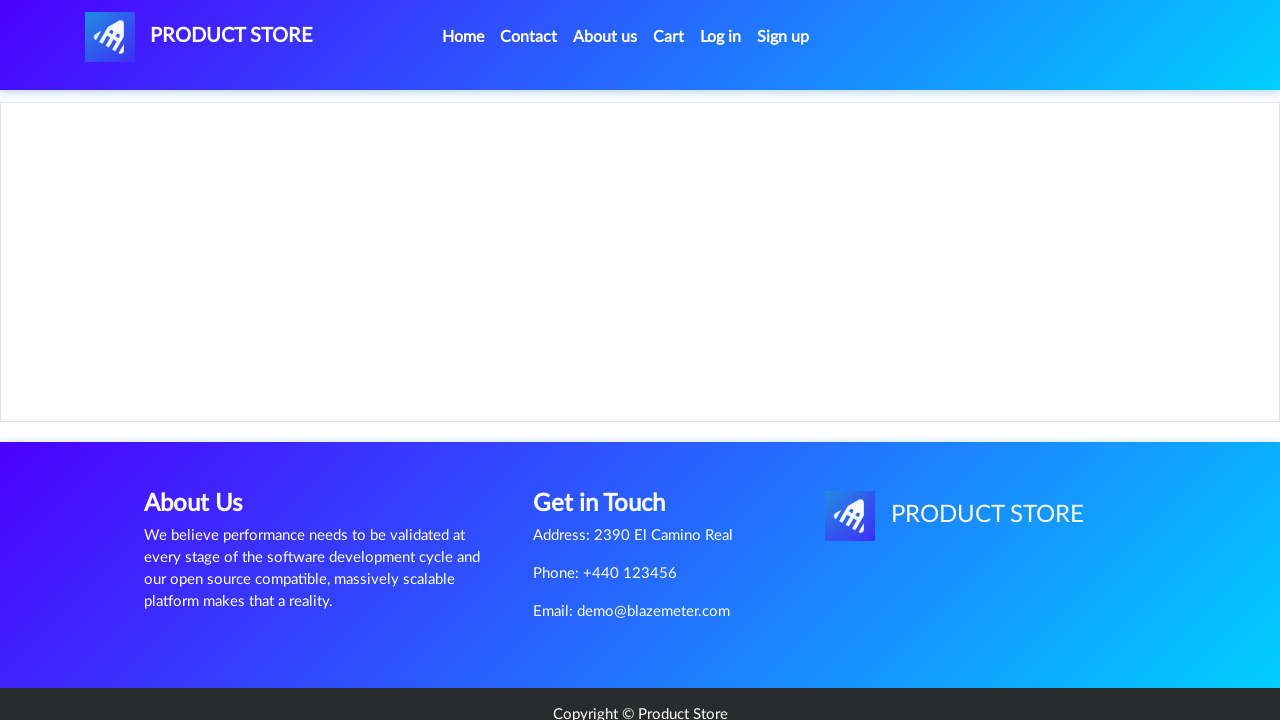

Add to cart button is displayed on product page
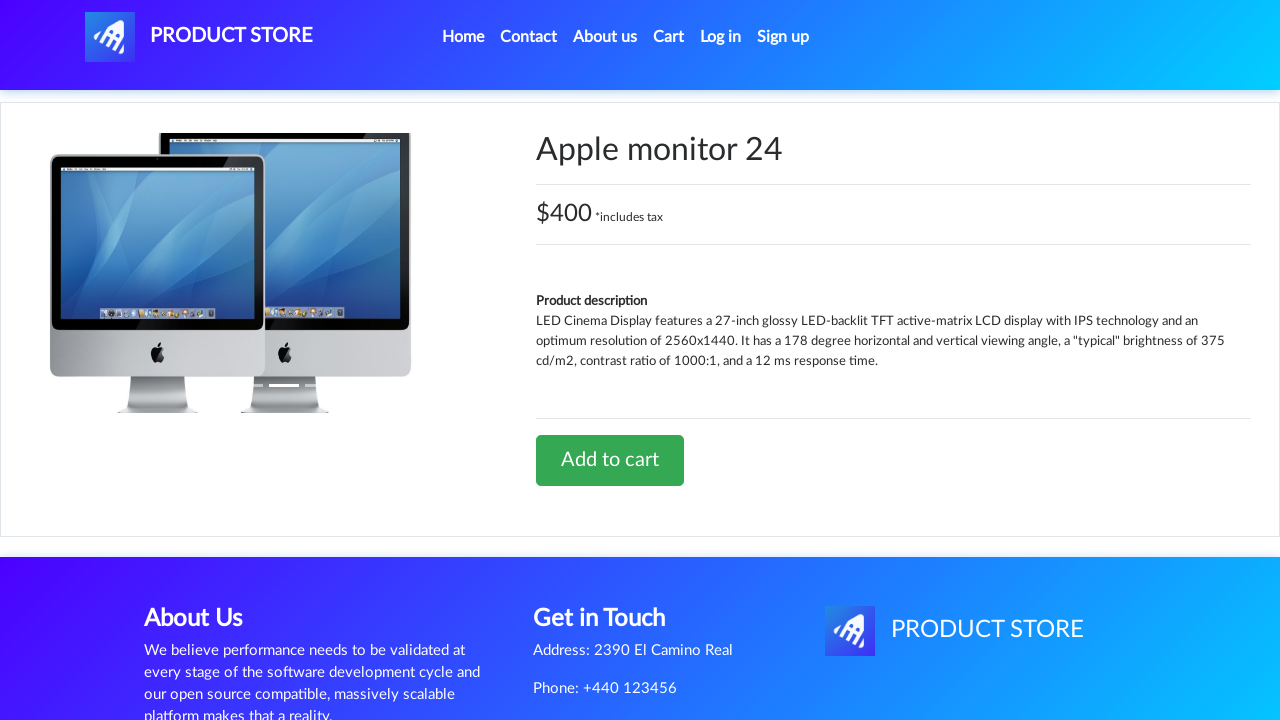

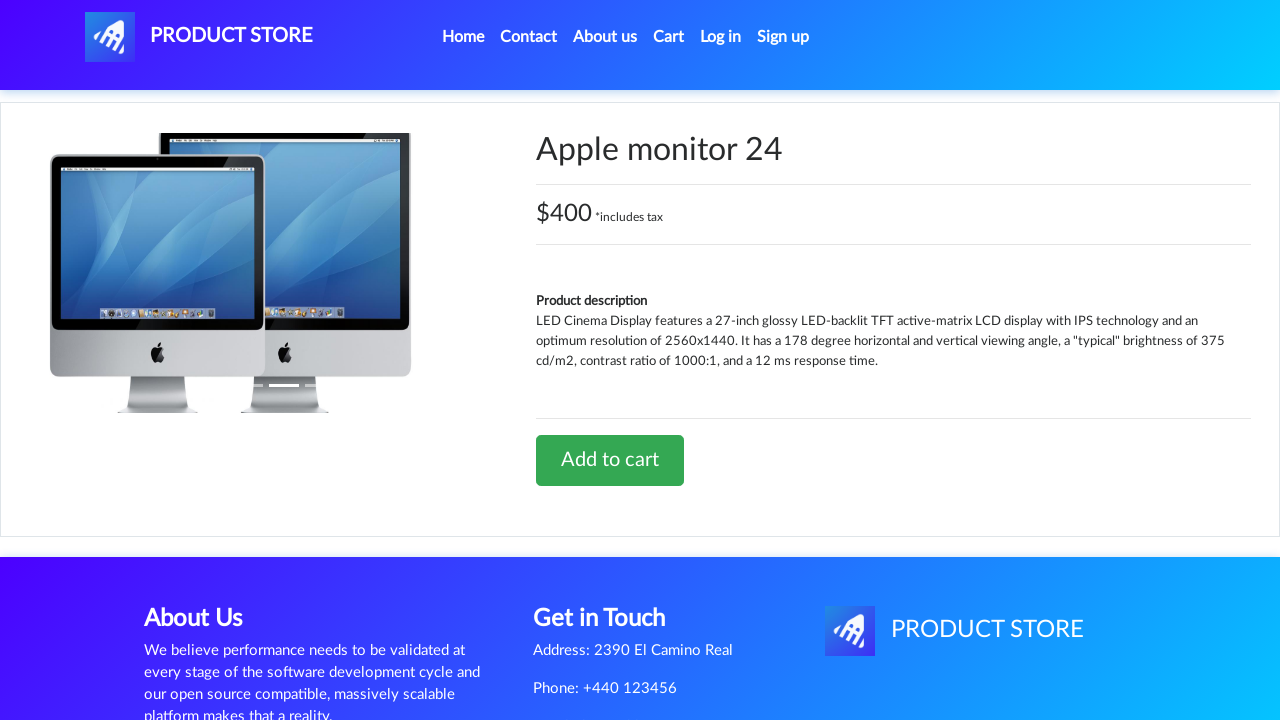